Navigates to download page and initiates TXT file download

Starting URL: http://the-internet.herokuapp.com/download

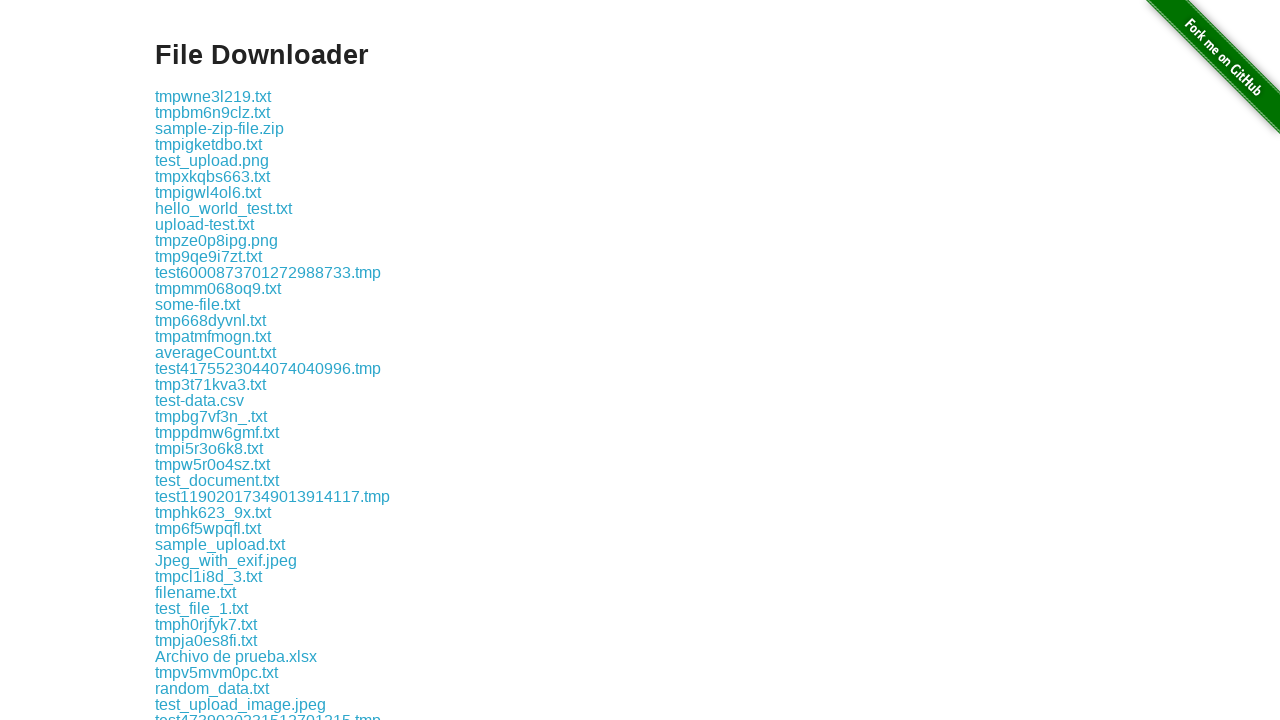

Download links are now visible on the page
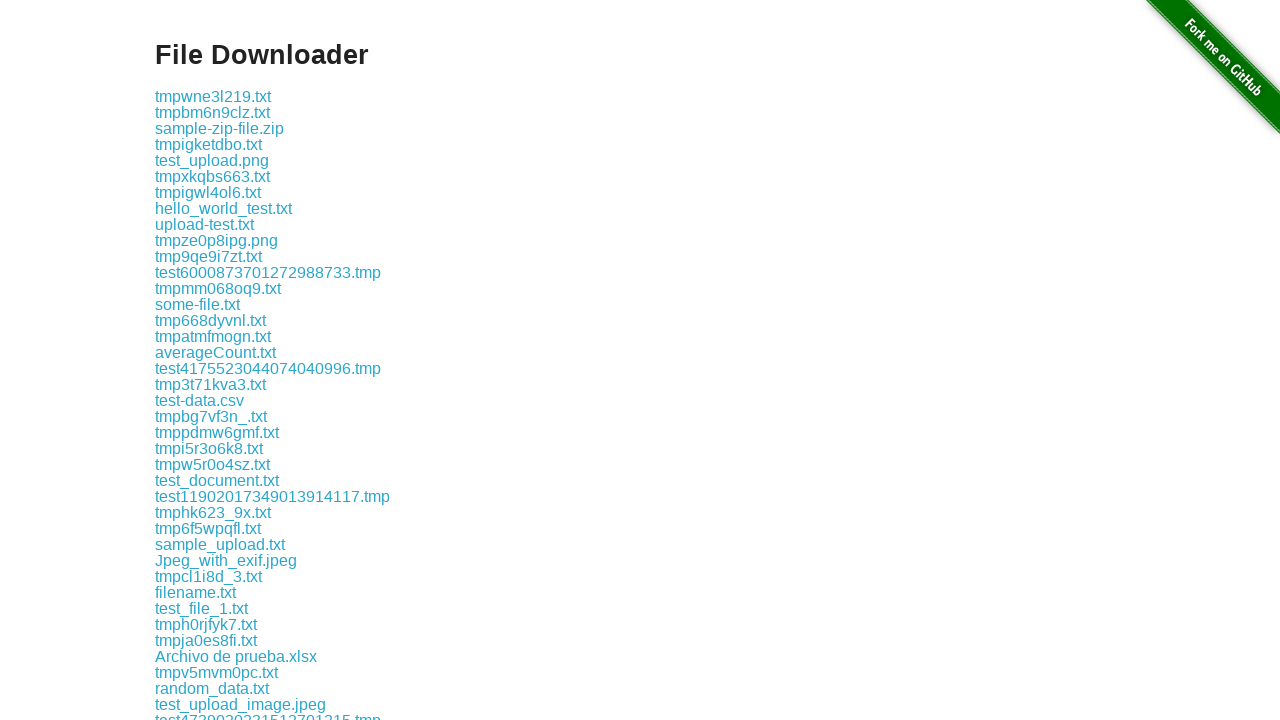

Clicked on TXT file download link at (213, 96) on a[href*='.txt']
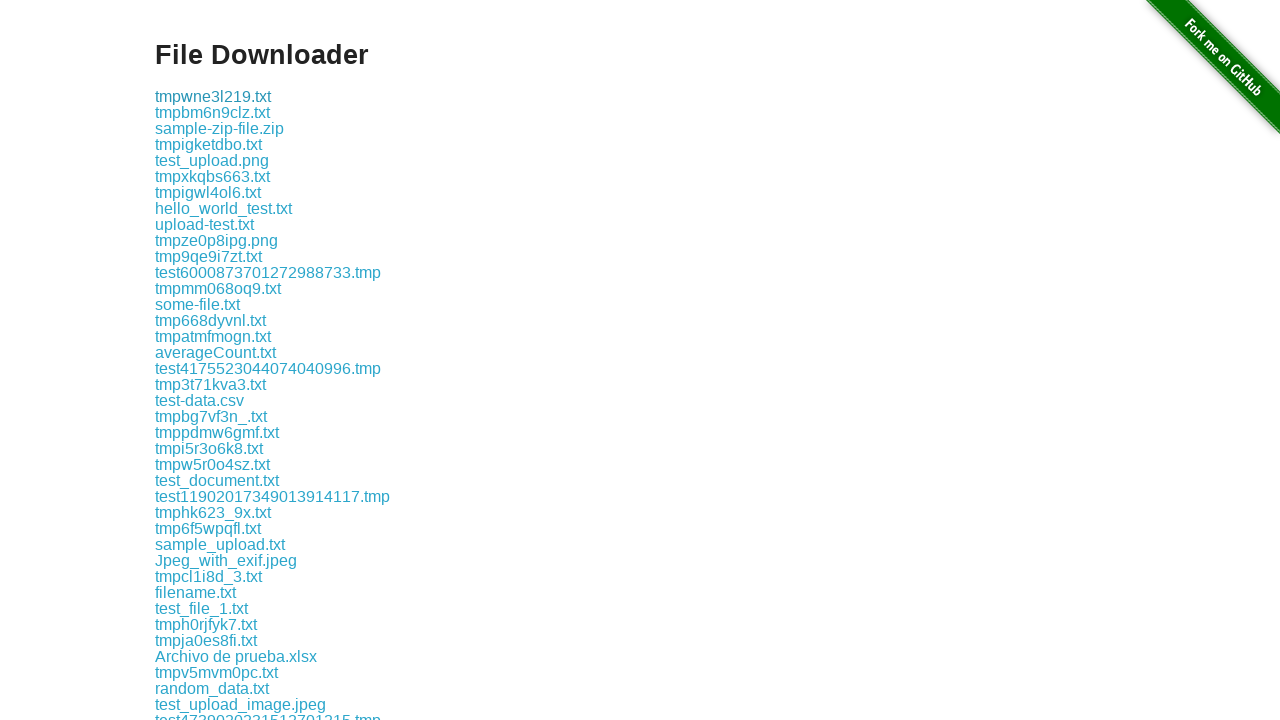

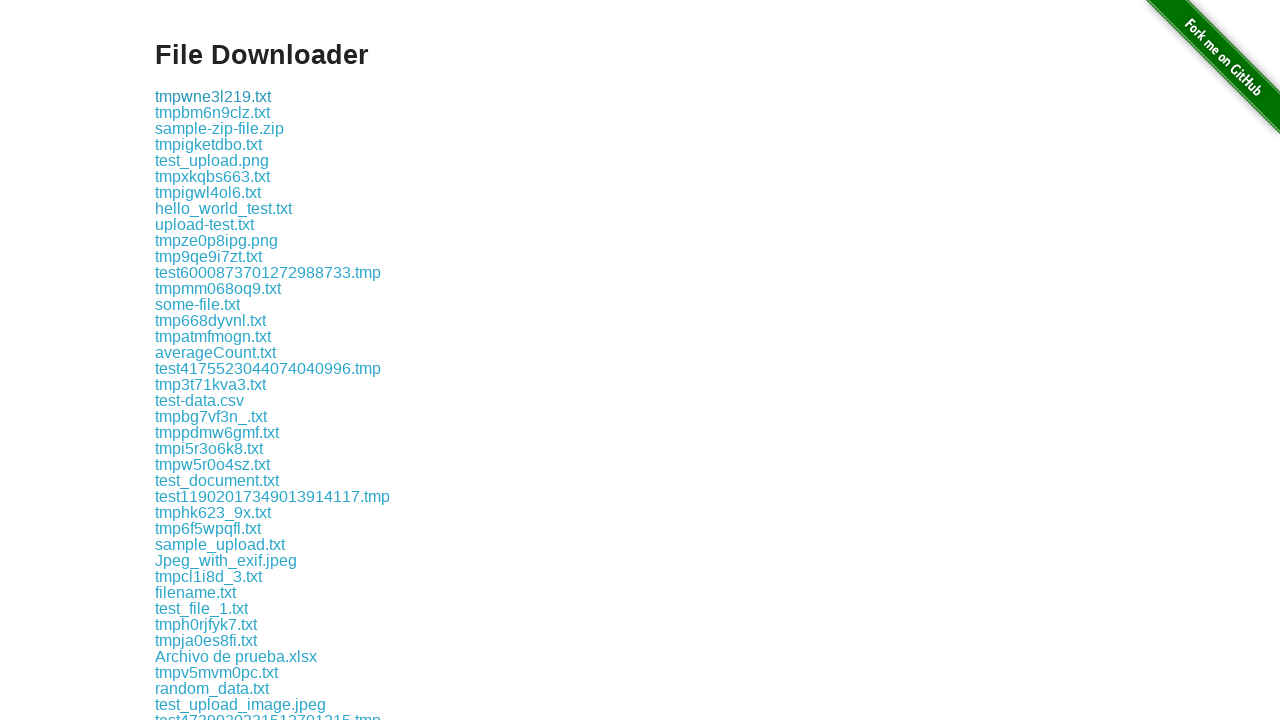